Tests handling multiple browser windows by opening Twitch, creating a new tab to YouTube, switching between tabs, and verifying YouTube page loads

Starting URL: https://www.twitch.tv/

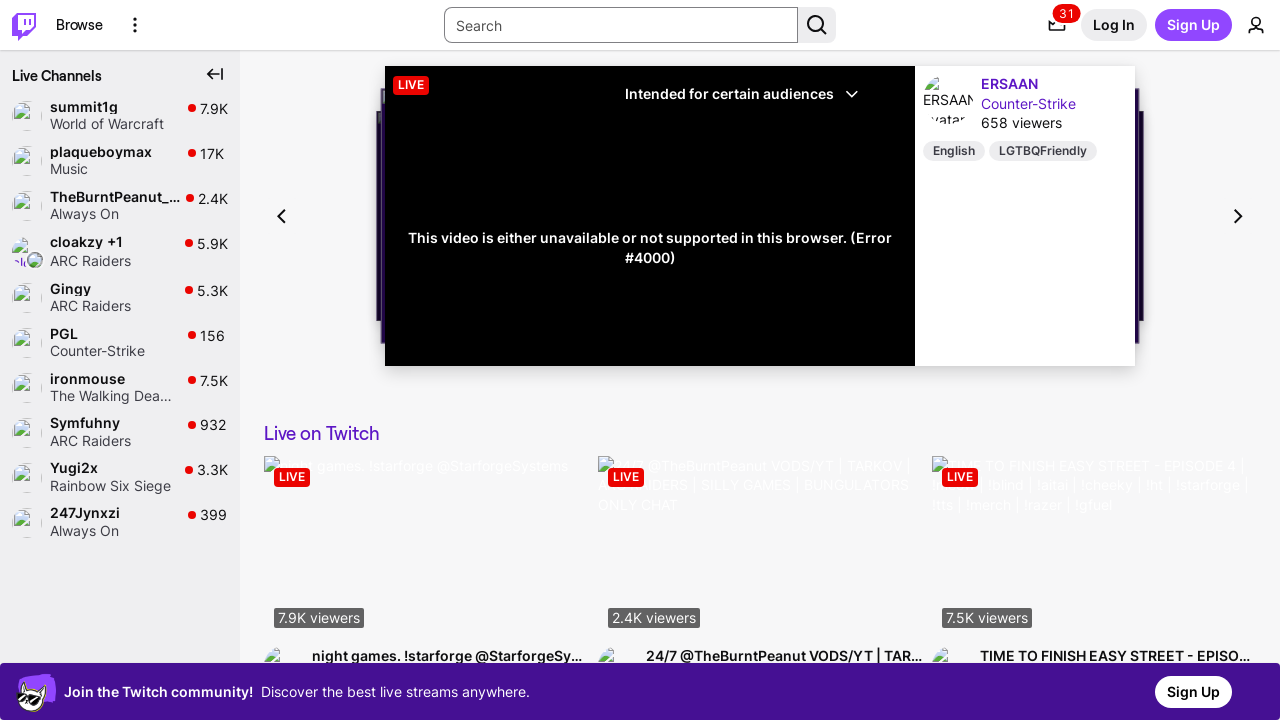

Waited for Twitch page body to load
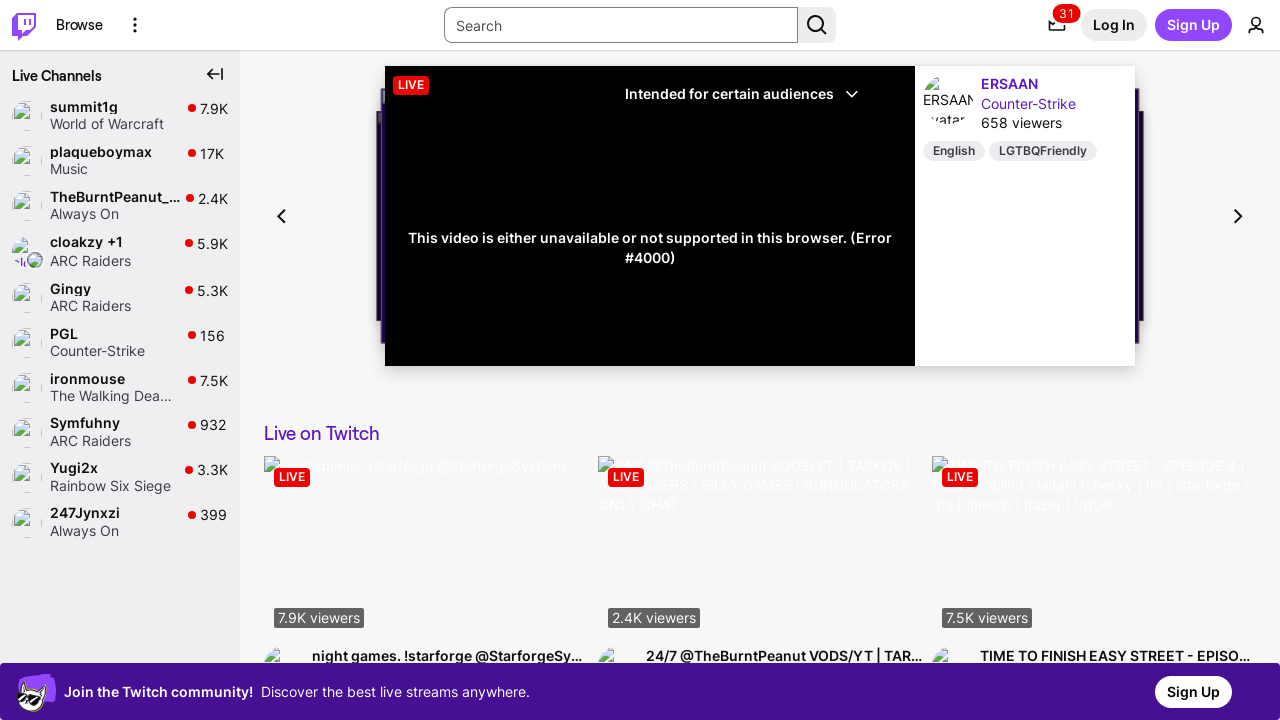

Opened a new browser tab
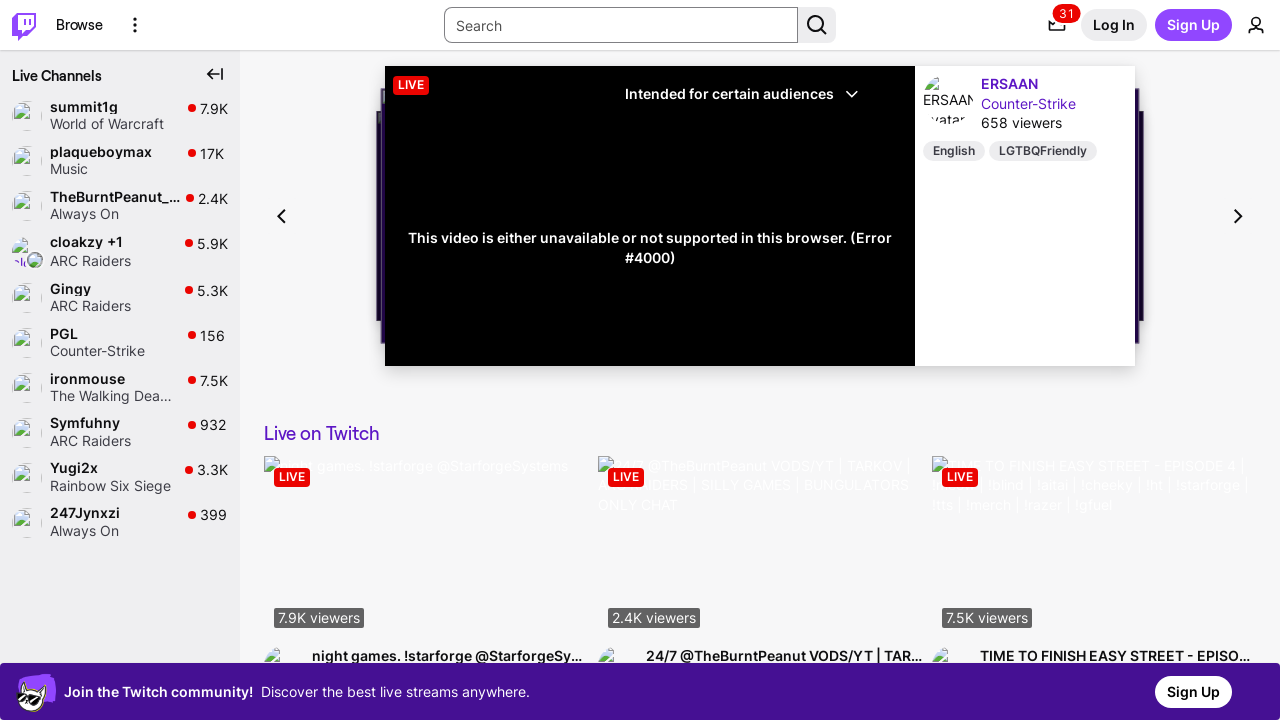

Navigated to YouTube in new tab
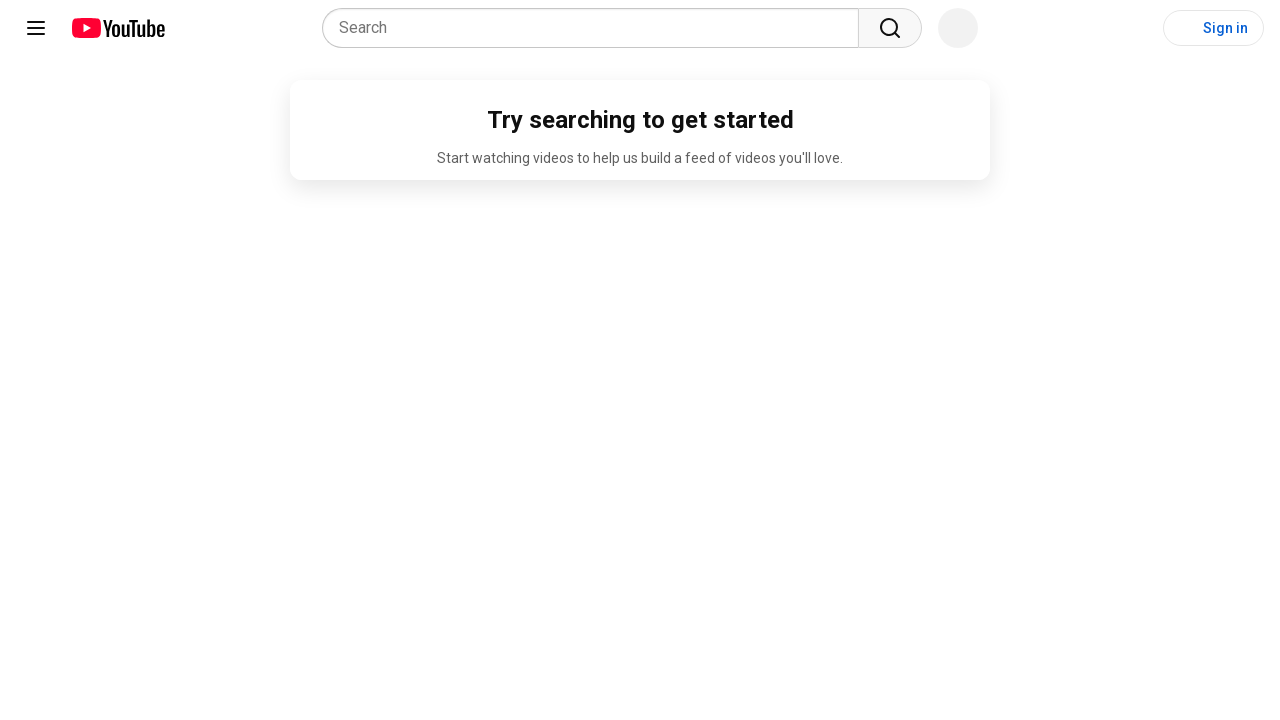

YouTube page loaded and title verified
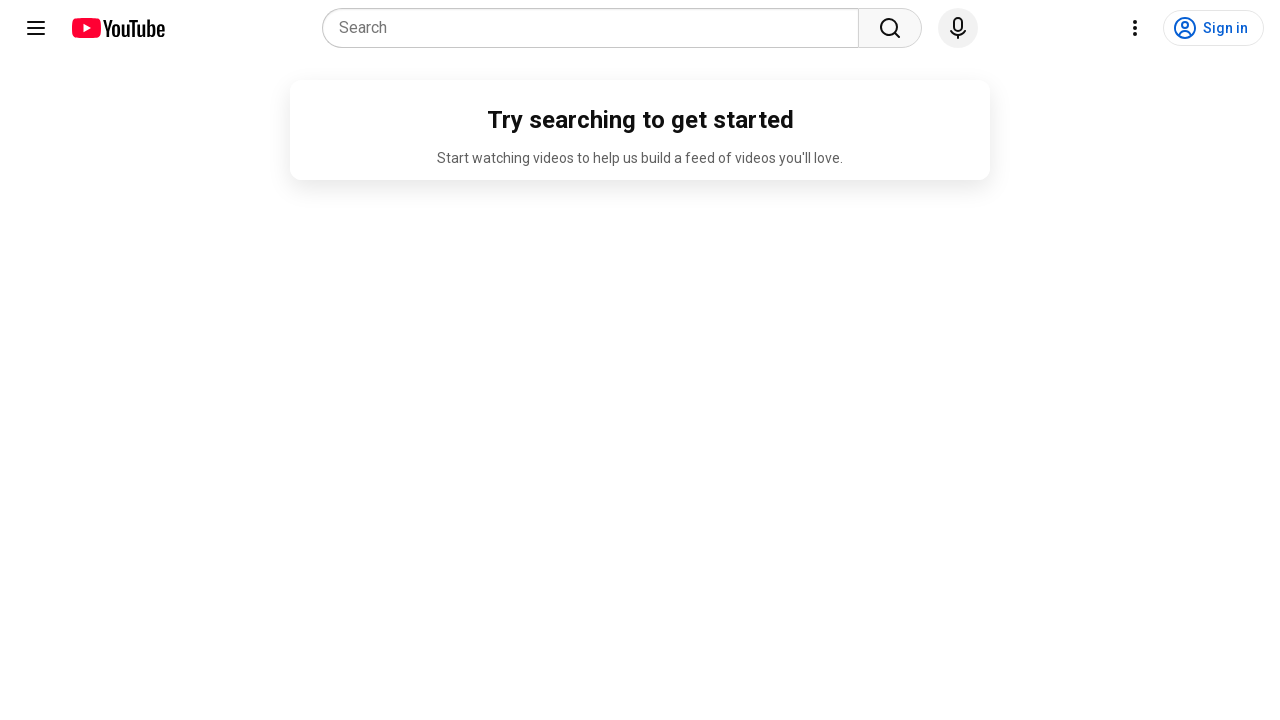

Closed YouTube tab
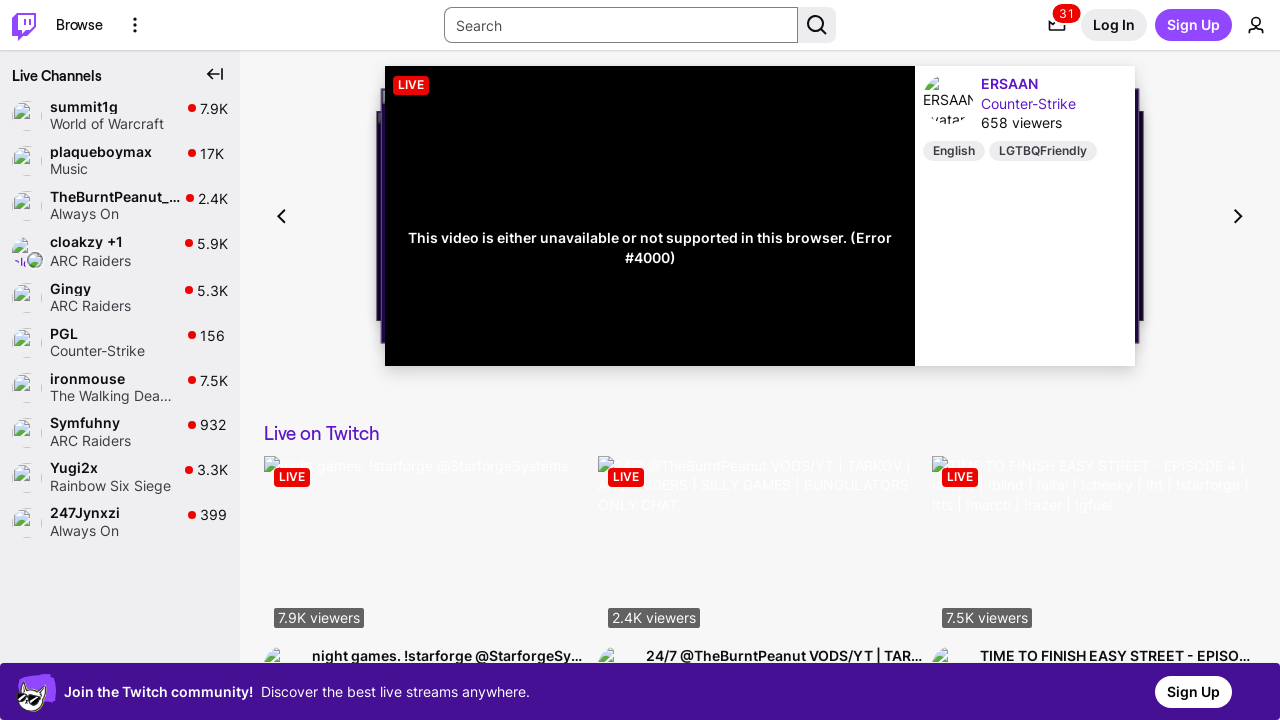

Switched back to Twitch page
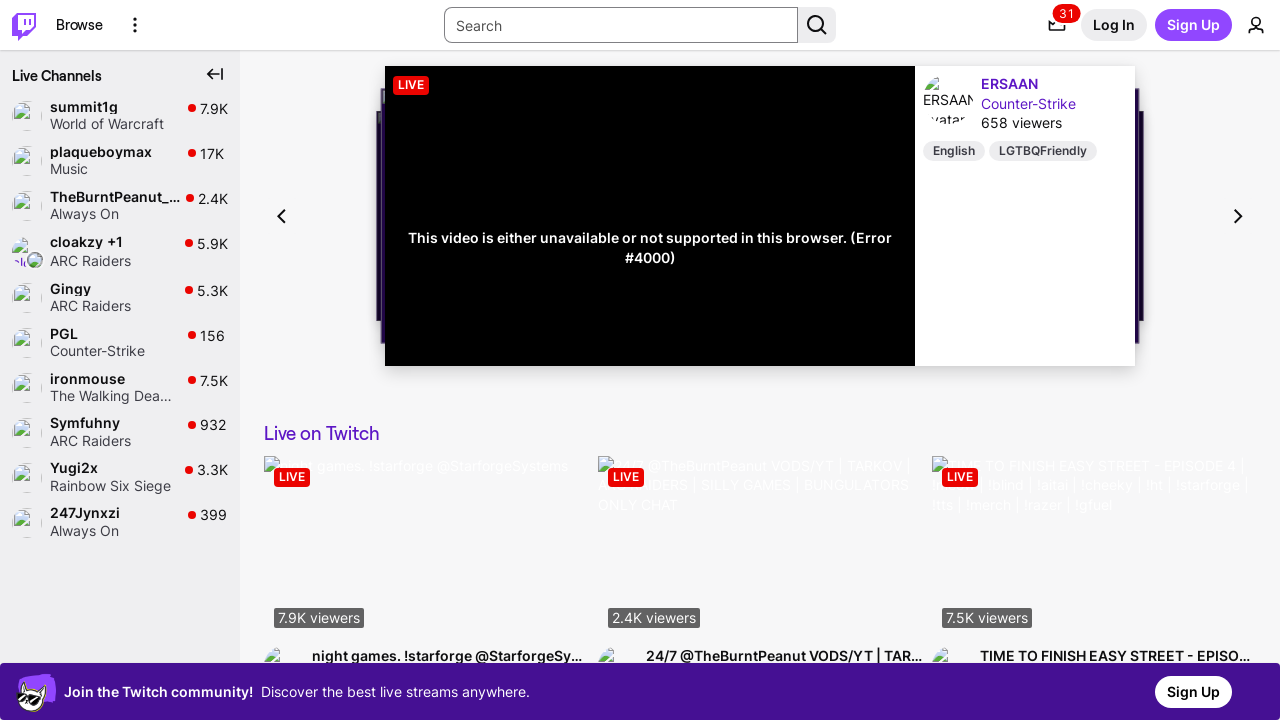

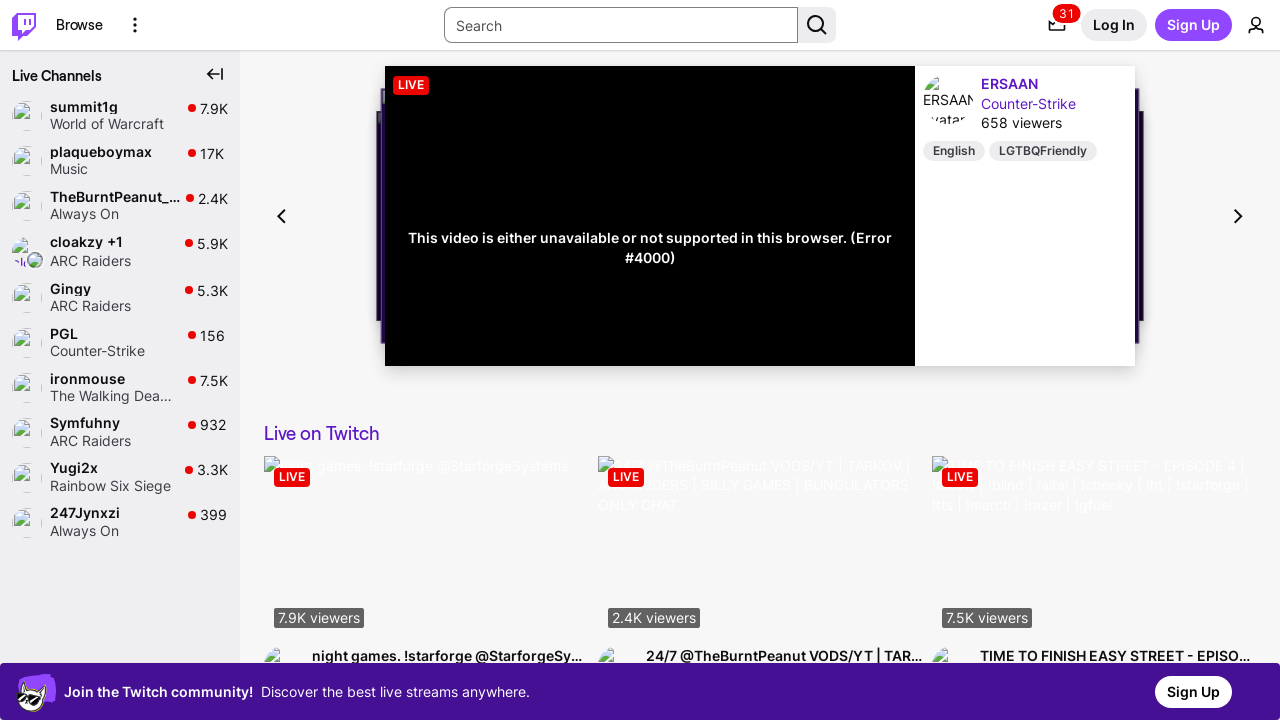